Tests navigation by clicking on "Browse Languages" menu, then clicking "Start" menu, and verifies the main heading displays "Welcome to 99 Bottles of Beer"

Starting URL: http://www.99-bottles-of-beer.net/

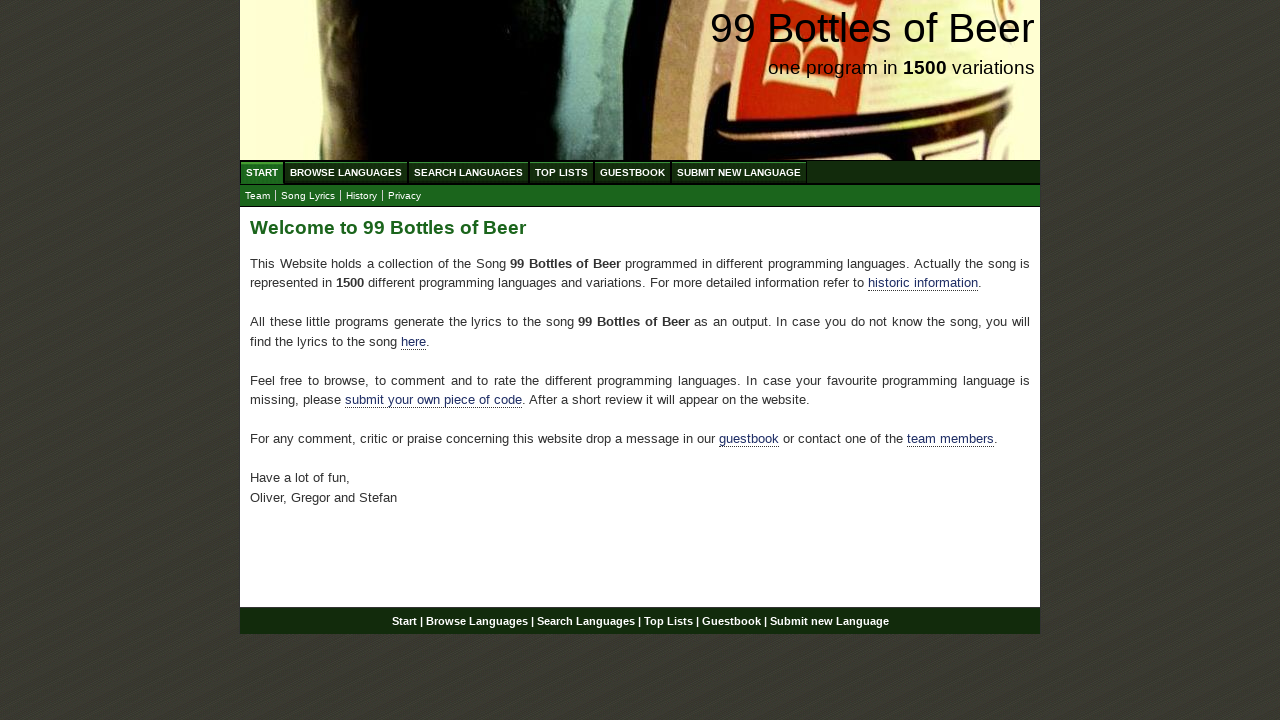

Clicked on 'Browse Languages' menu item at (346, 172) on xpath=//div[@id='navigation']//a[@href='/abc.html']
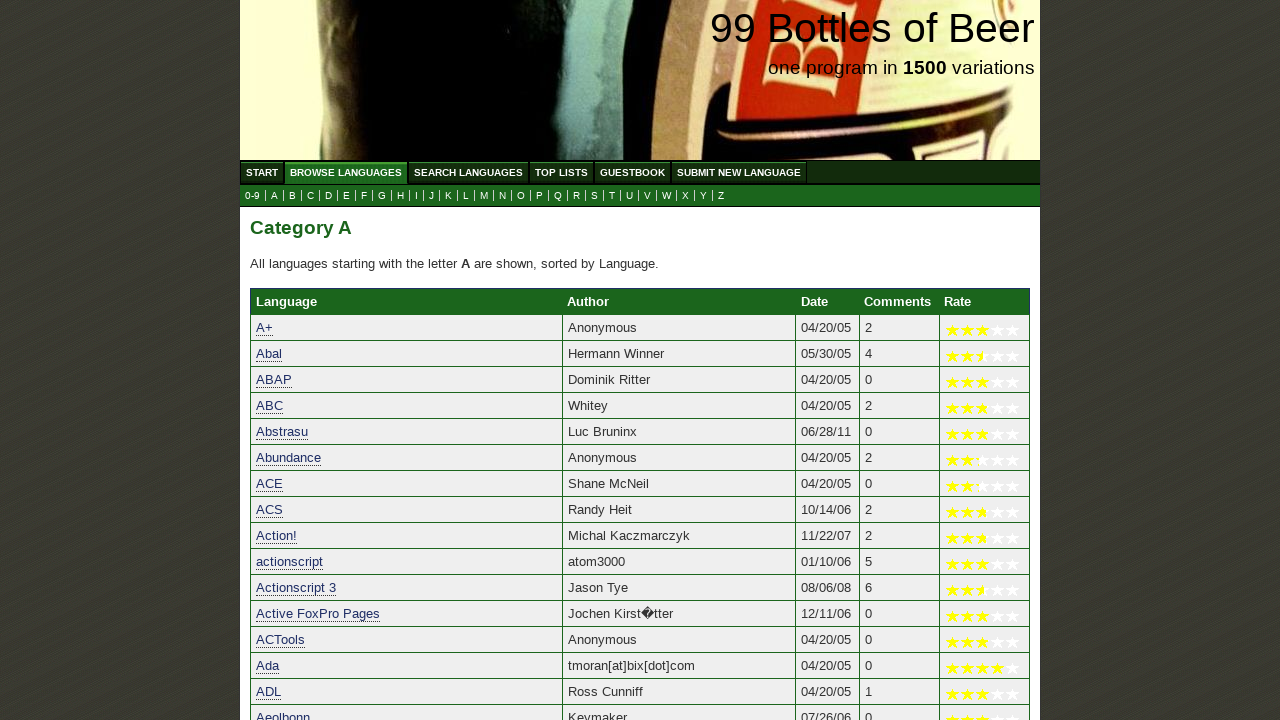

Clicked on 'Start' menu item to return to homepage at (262, 172) on xpath=//div[@id='navigation']//ul[@id='menu']//a[@href='/']
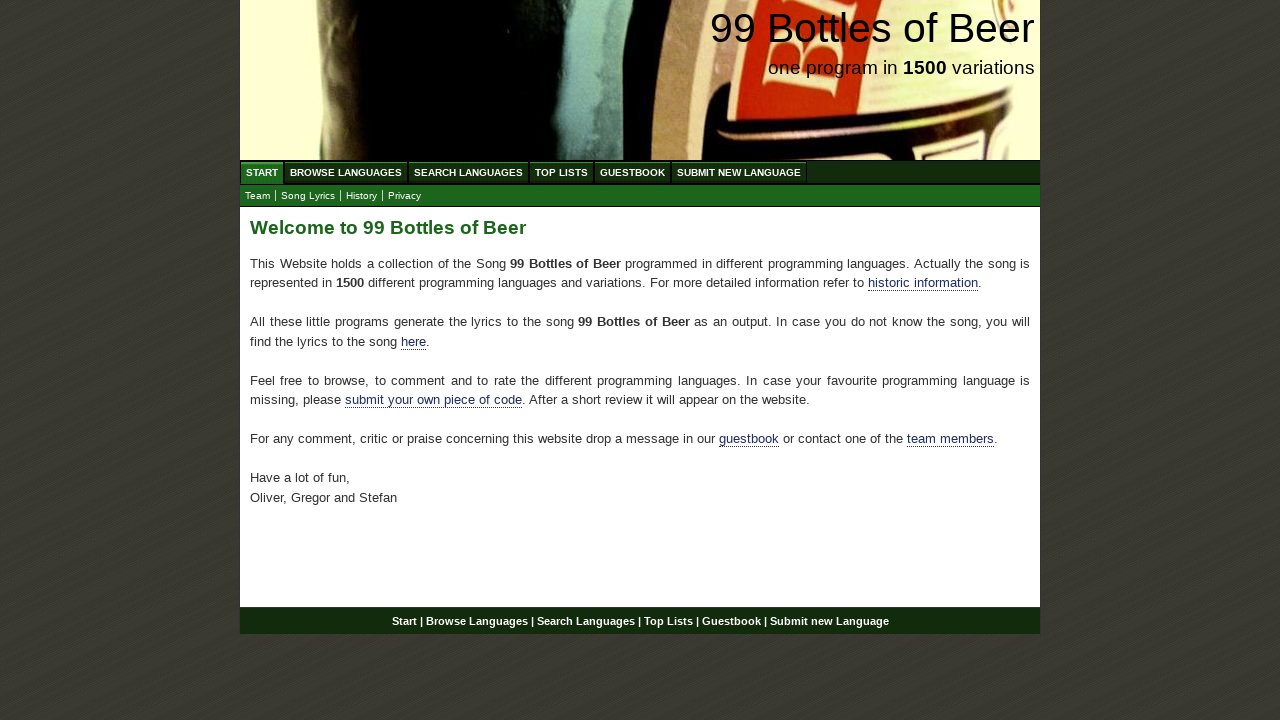

Main heading element loaded
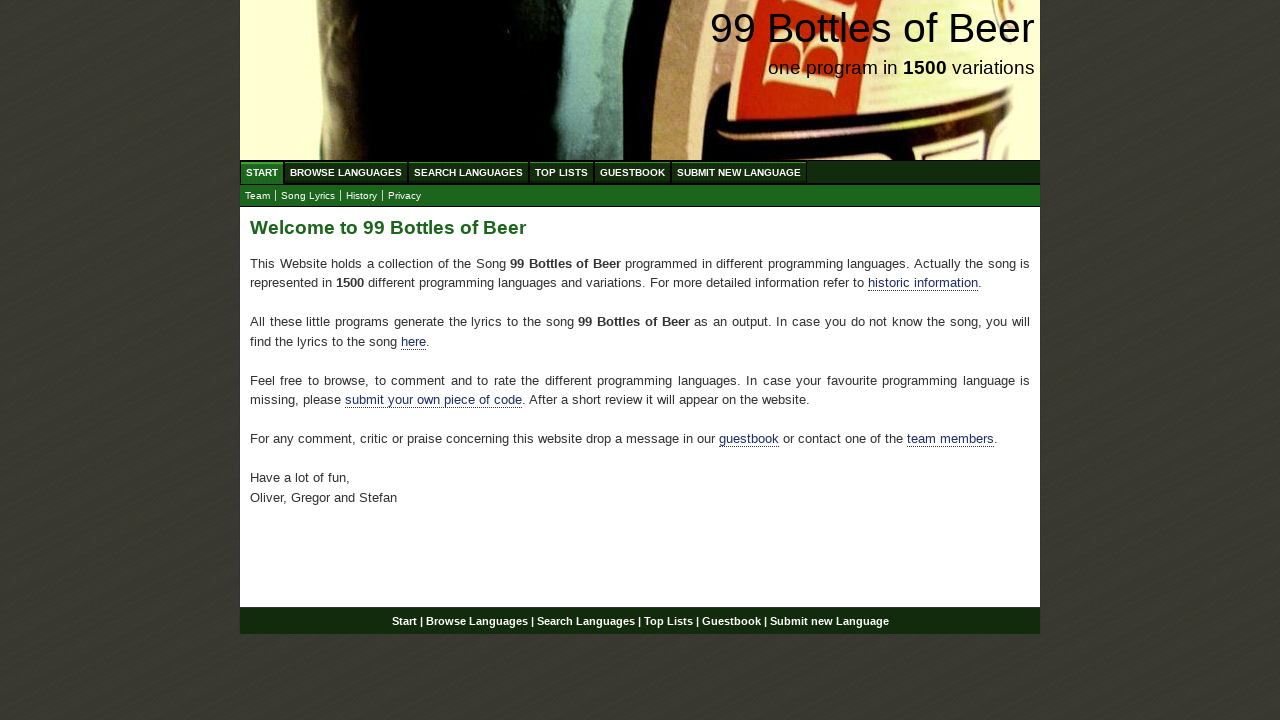

Verified main heading displays 'Welcome to 99 Bottles of Beer'
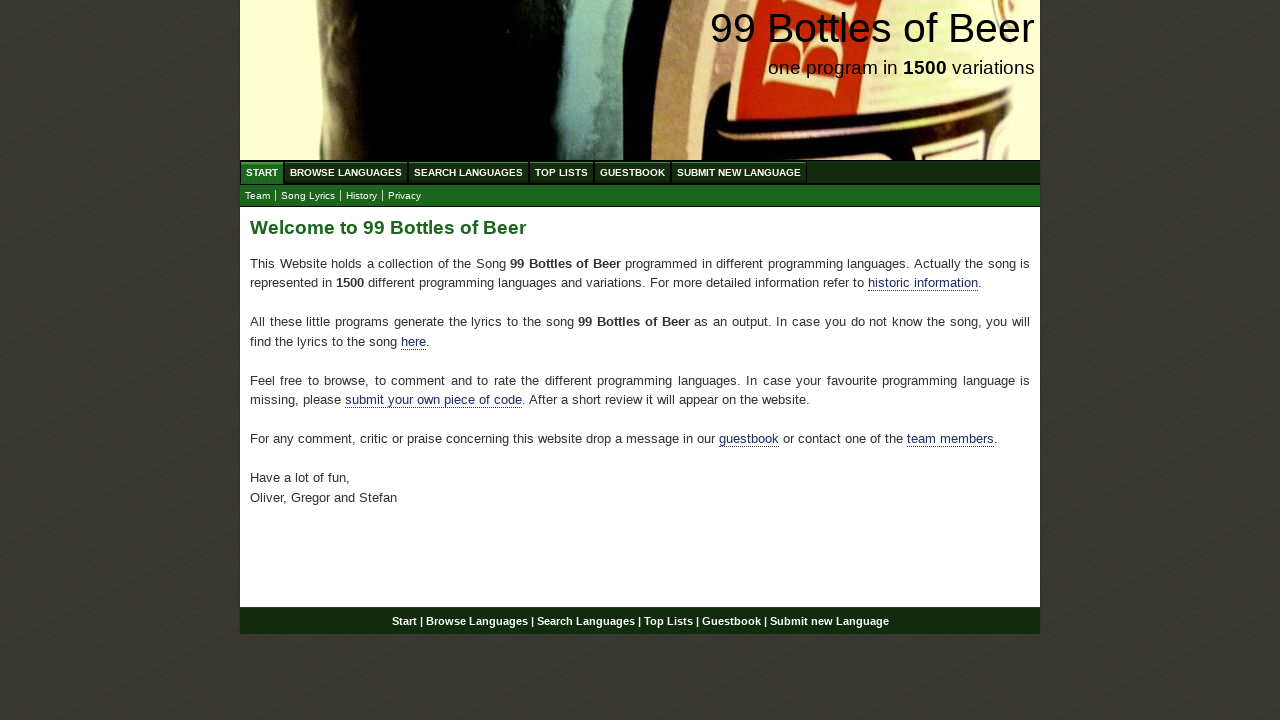

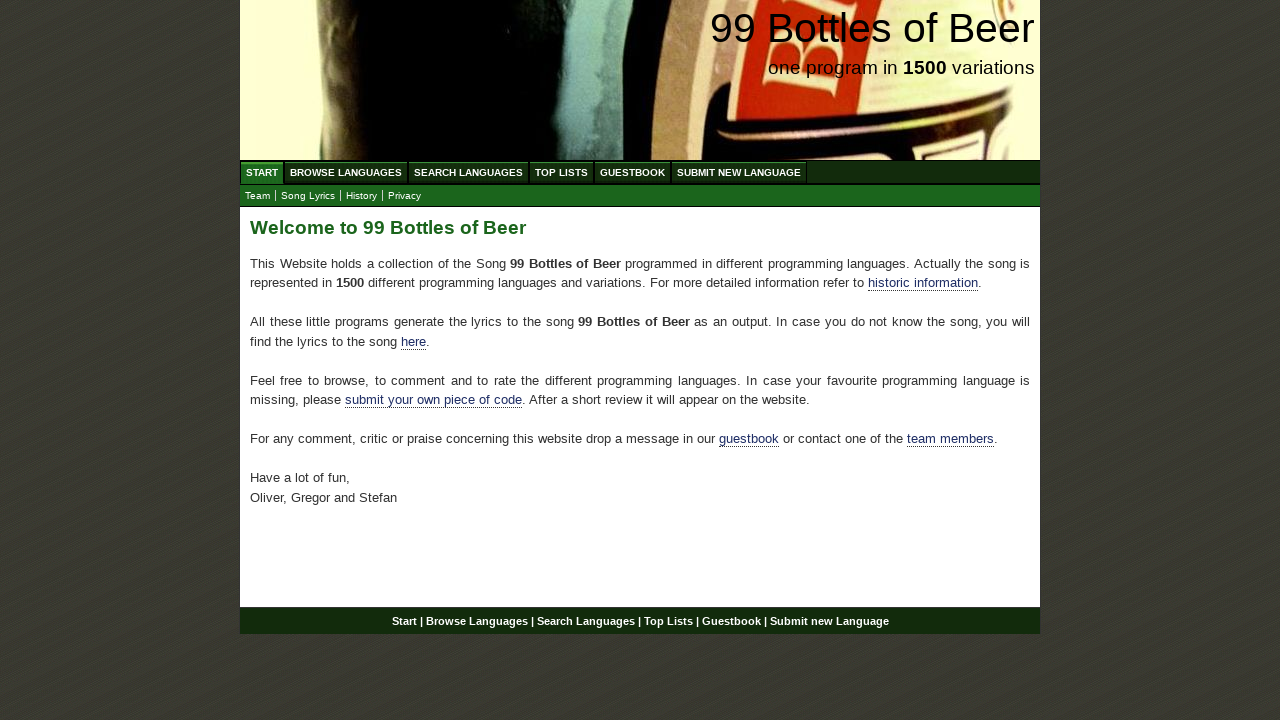